Tests drag-and-drop functionality on jQueryUI's droppable demo page by switching to the demo iframe and dragging an element to a drop target

Starting URL: http://jqueryui.com/demos/droppable/

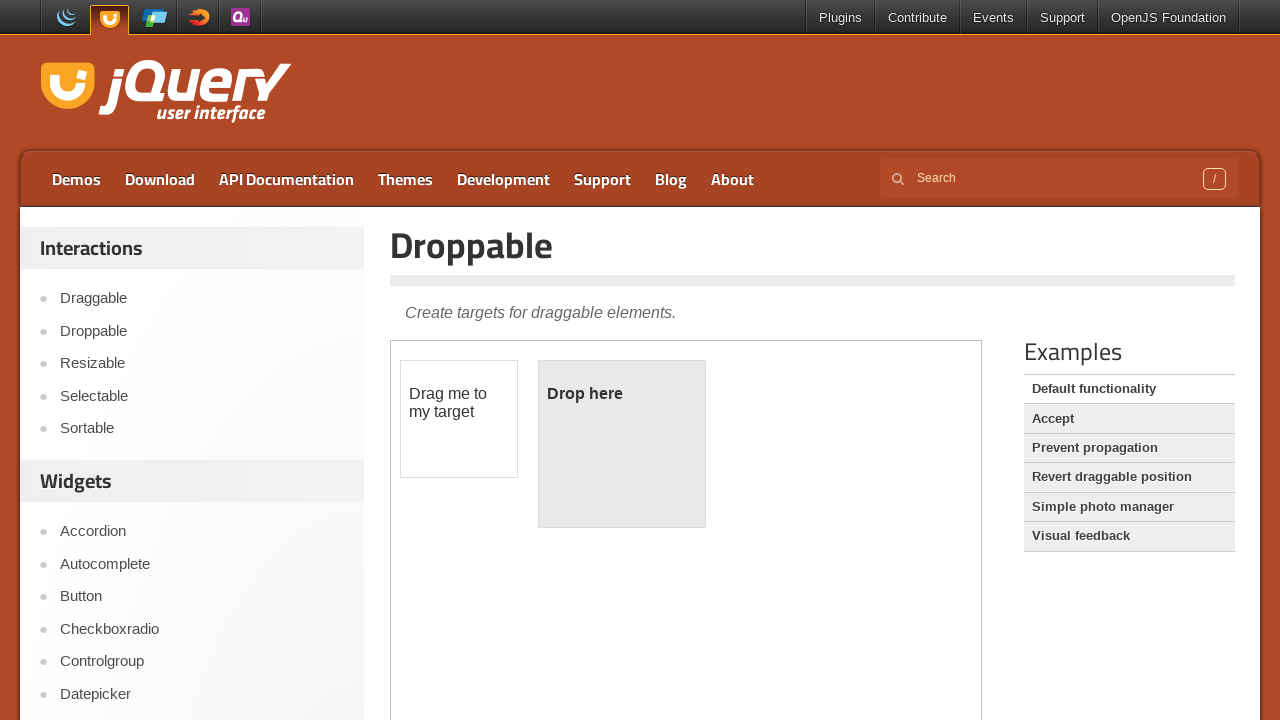

Waited for demo iframe to load
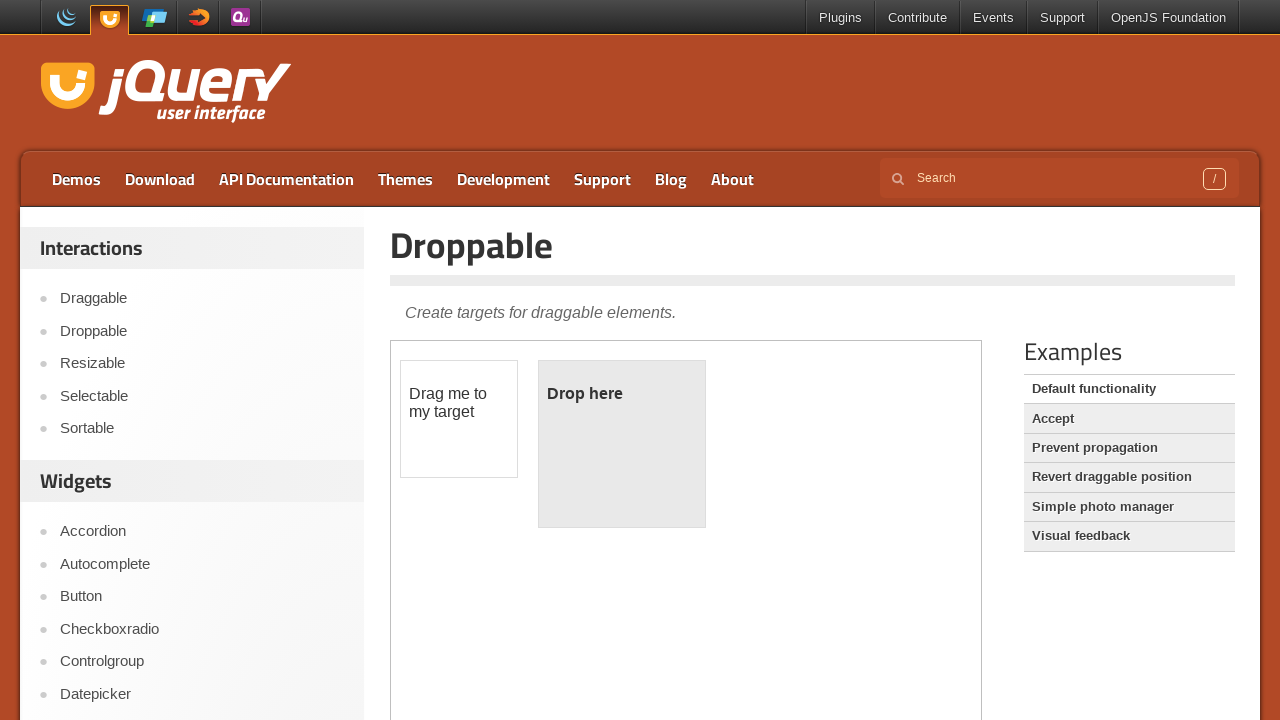

Located the demo iframe
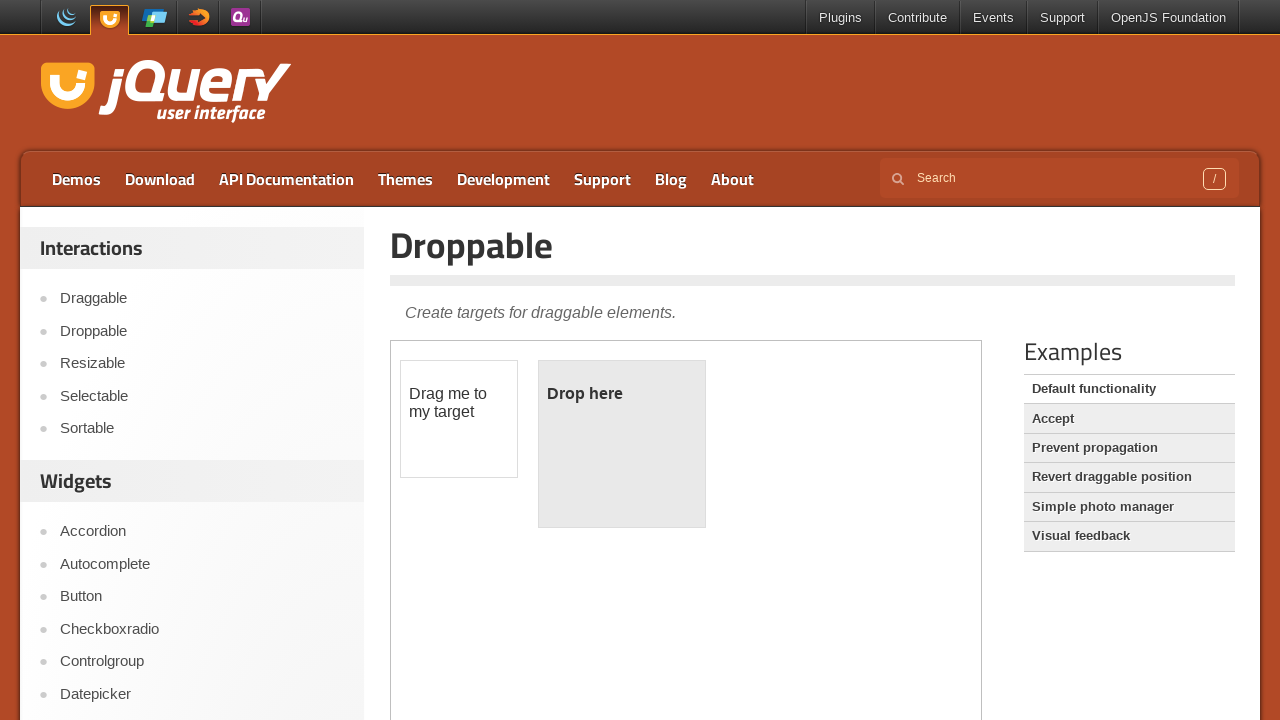

Located the draggable element
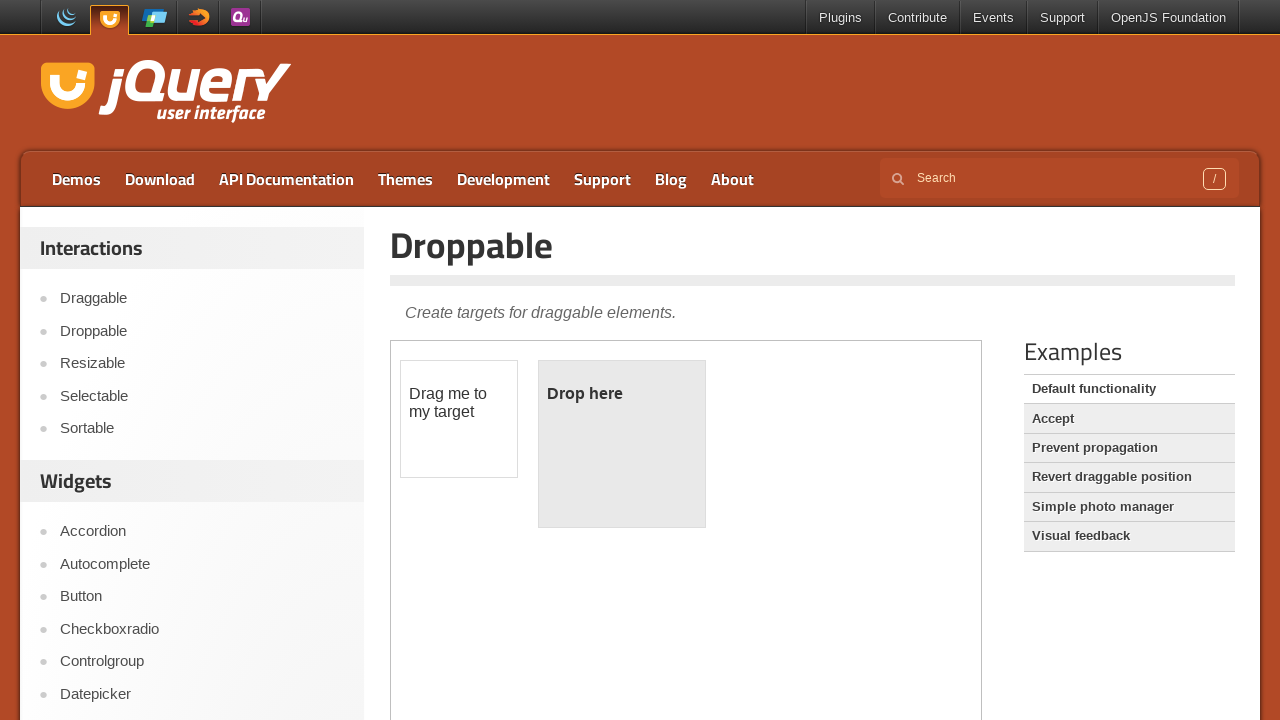

Located the droppable element
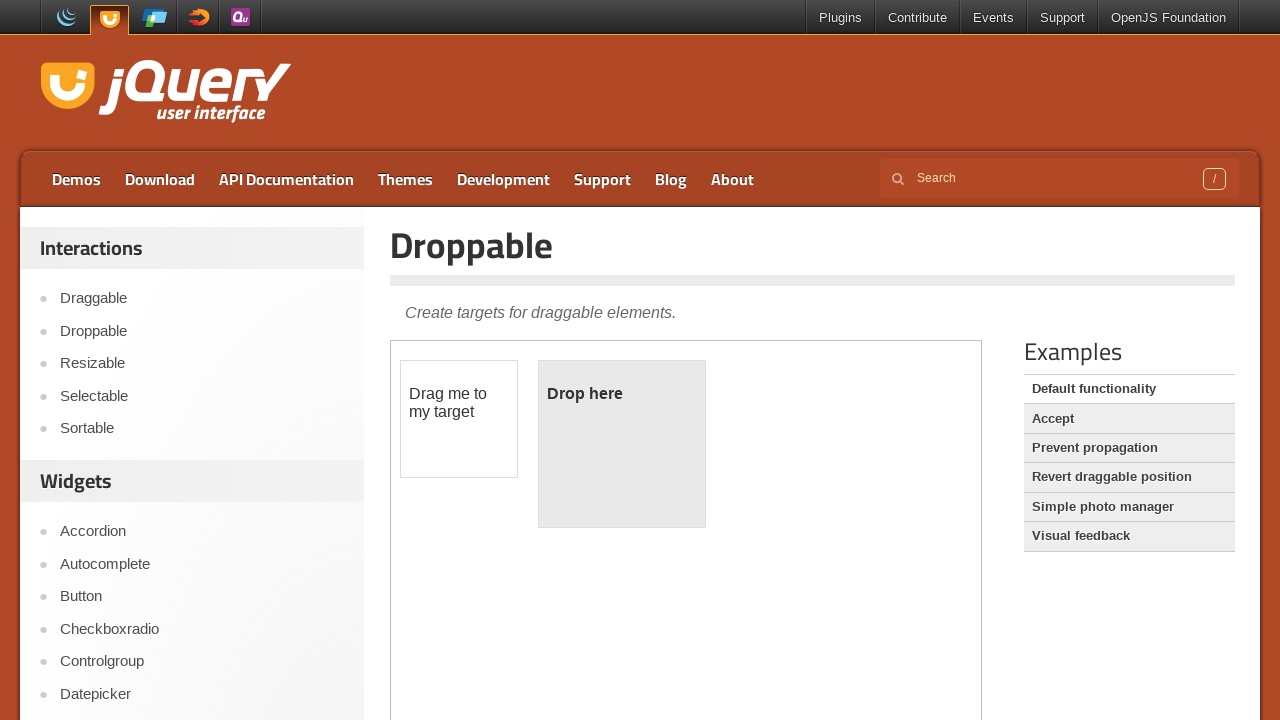

Dragged draggable element to droppable target at (622, 444)
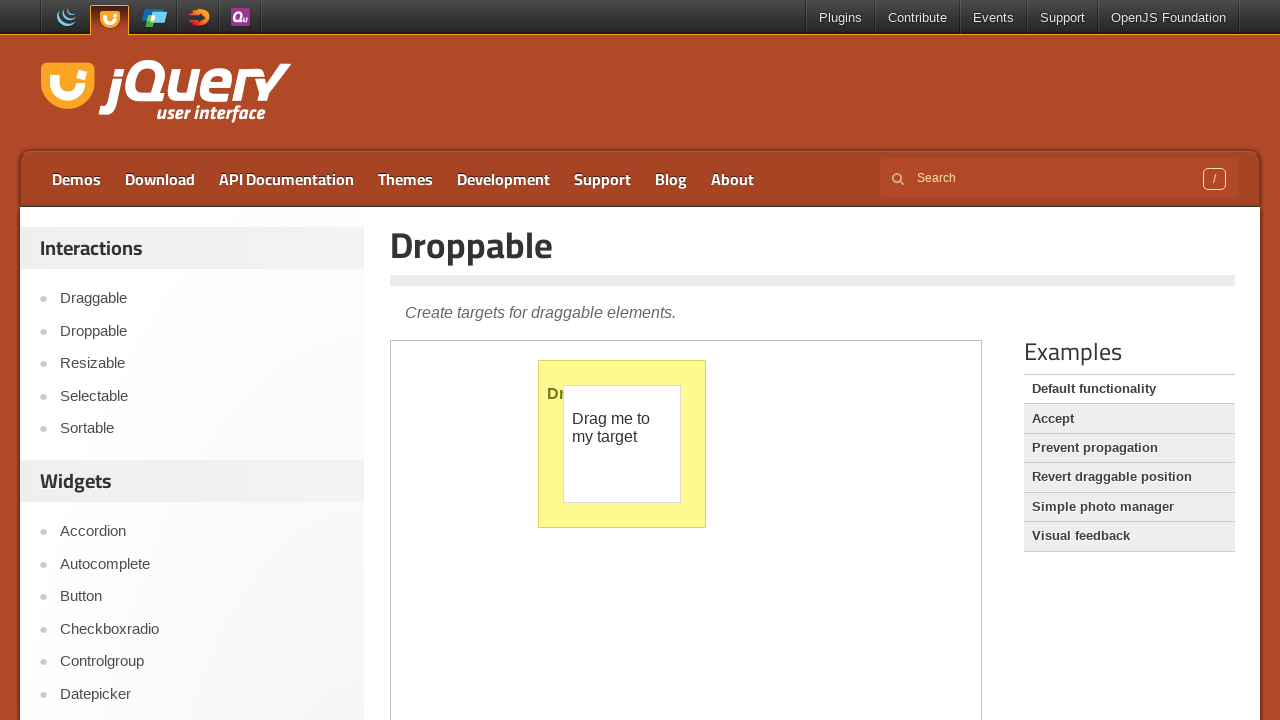

Verified drop was successful - droppable element text changed to 'Dropped!'
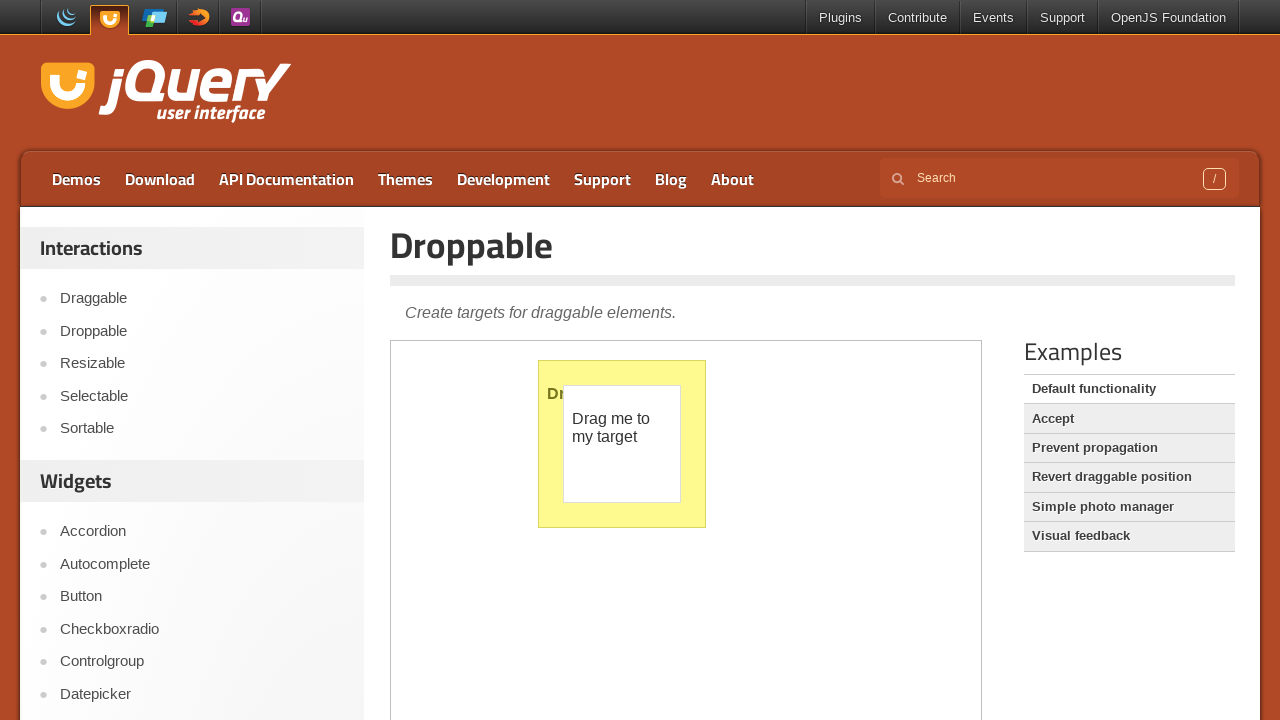

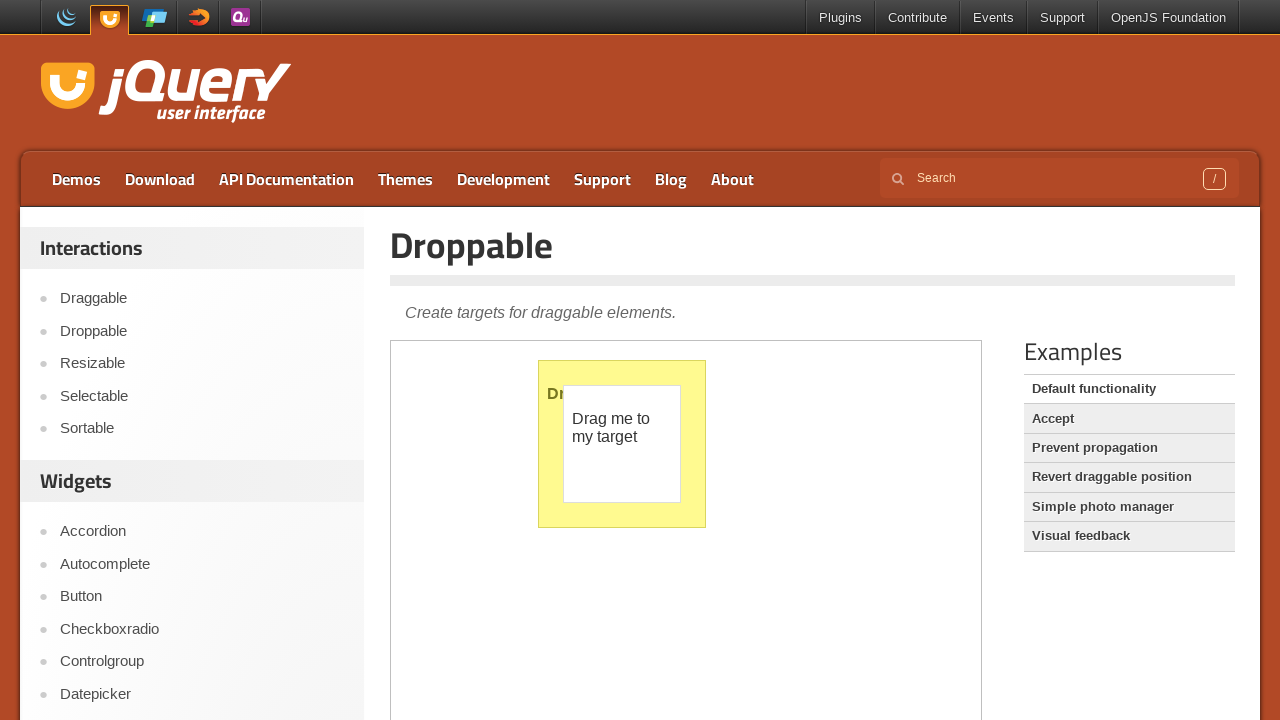